Tests opening a new window by clicking a button and verifying the text content in the new window

Starting URL: https://demoqa.com/browser-windows

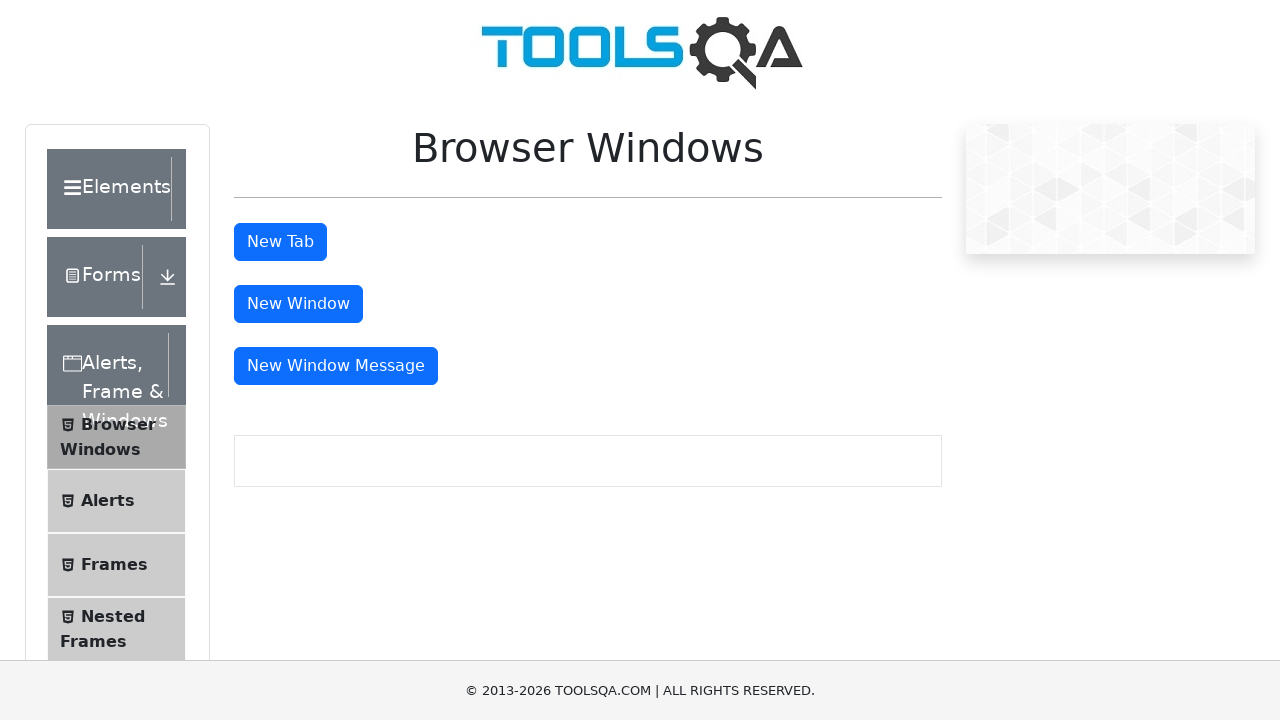

Clicked 'New Window' button to open a new window at (298, 304) on #windowButton
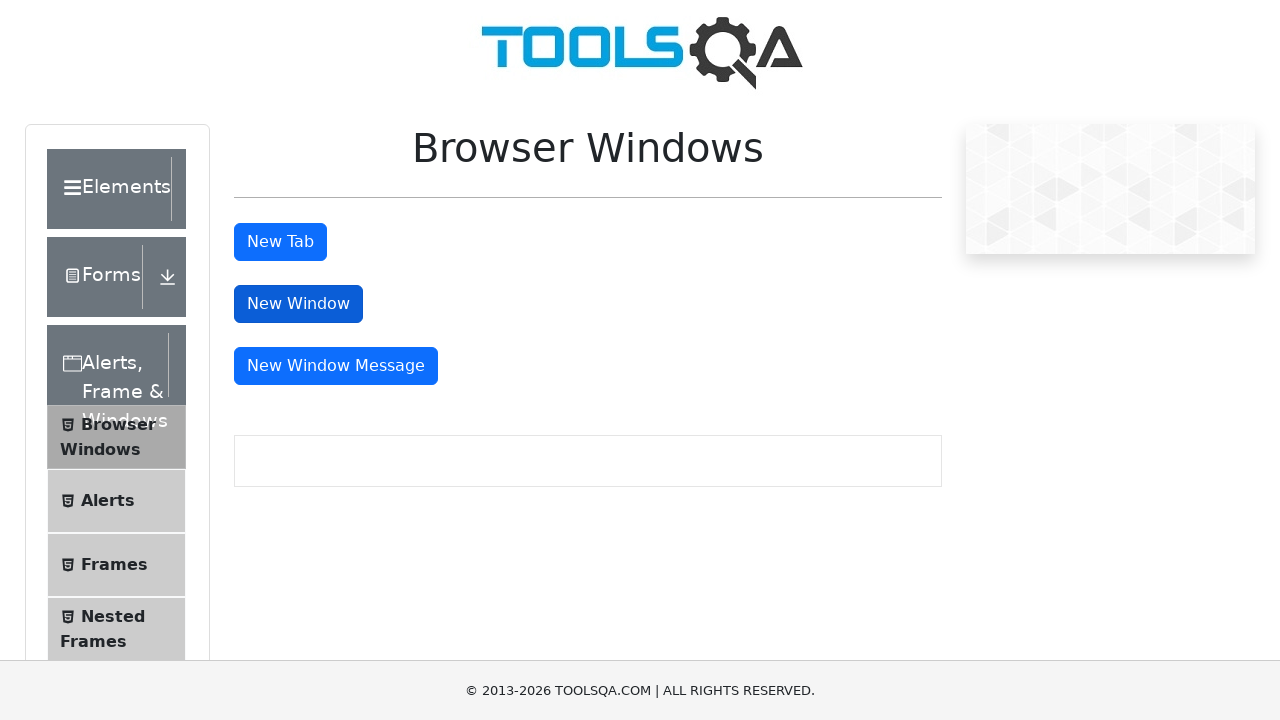

New window opened and captured
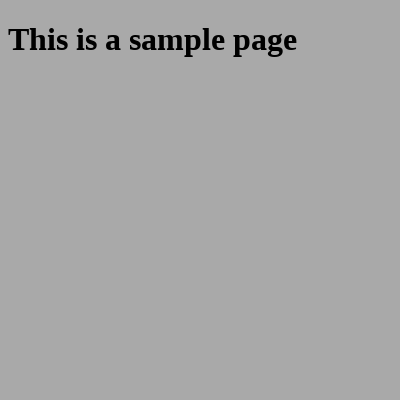

New window page loaded completely
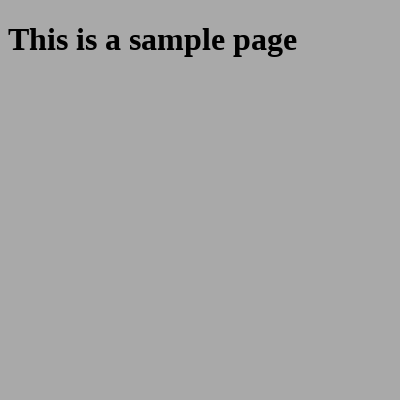

Retrieved heading text: 'This is a sample page'
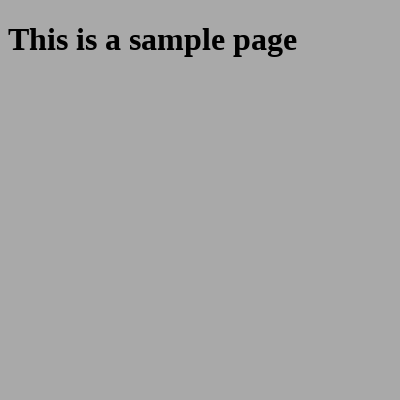

Verified heading text matches expected value 'This is a sample page'
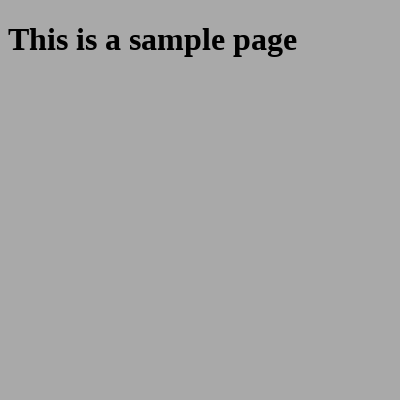

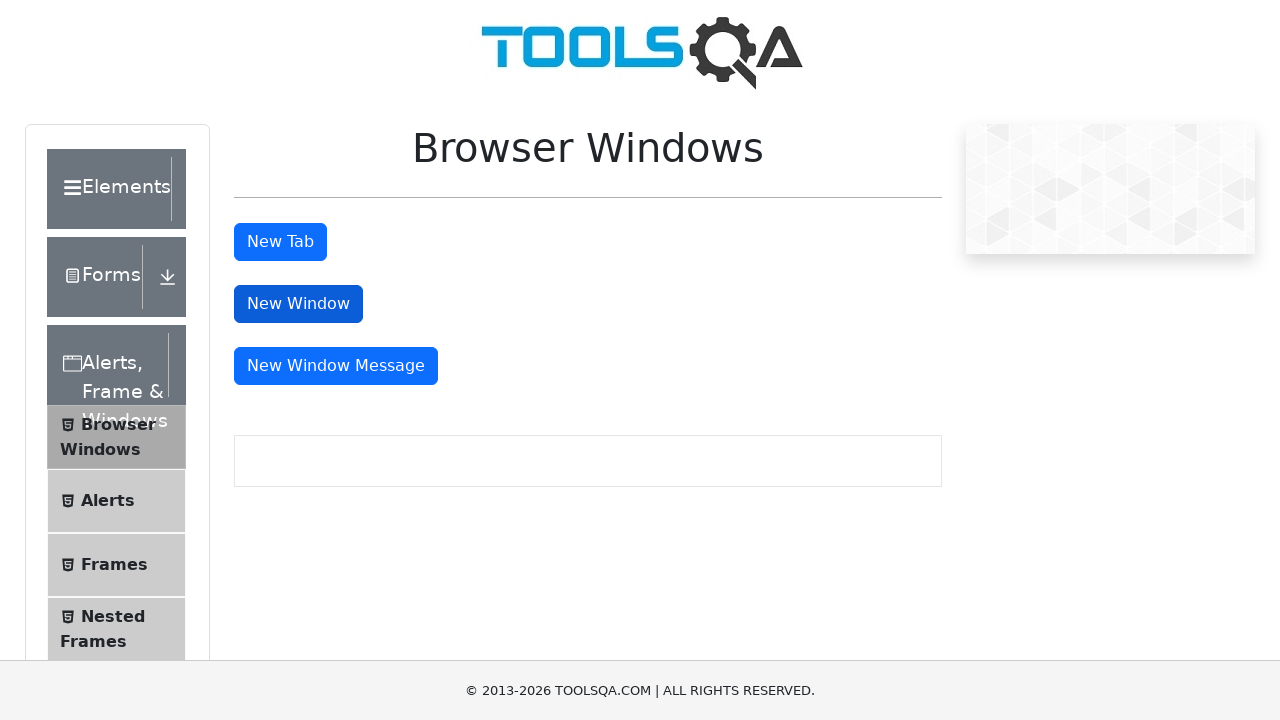